Navigates through multiple pages on the Calley website by clicking links from the sitemap page, verifying each page loads, then navigating back to the sitemap.

Starting URL: https://www.getcalley.com/page-sitemap.xml

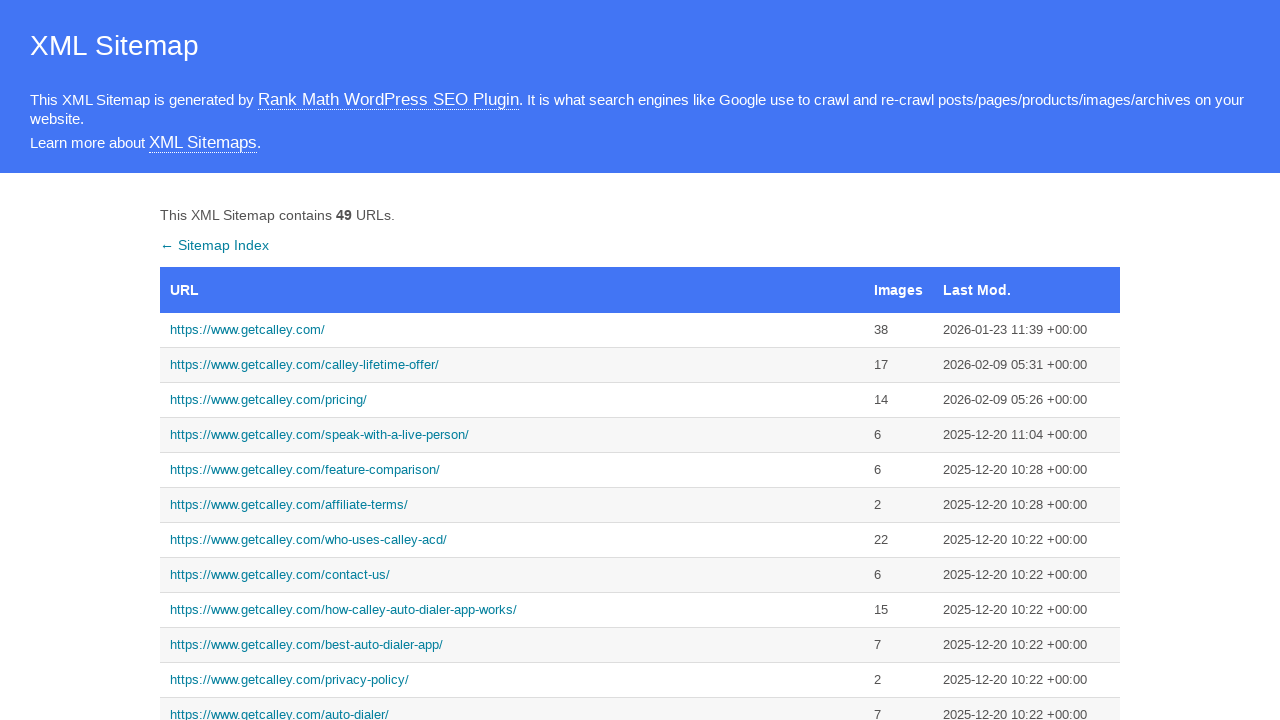

Clicked link to navigate to https://www.getcalley.com/ at (512, 330) on a:has-text('https://www.getcalley.com/')
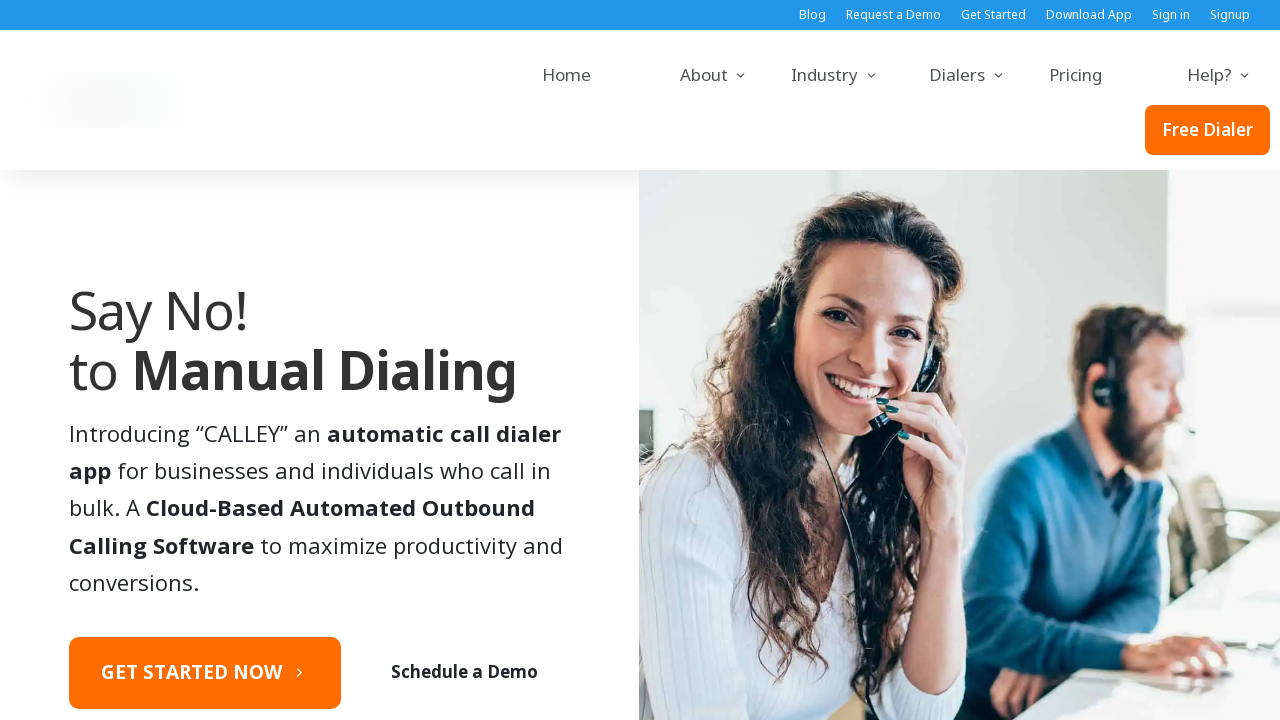

Page at https://www.getcalley.com/ loaded successfully
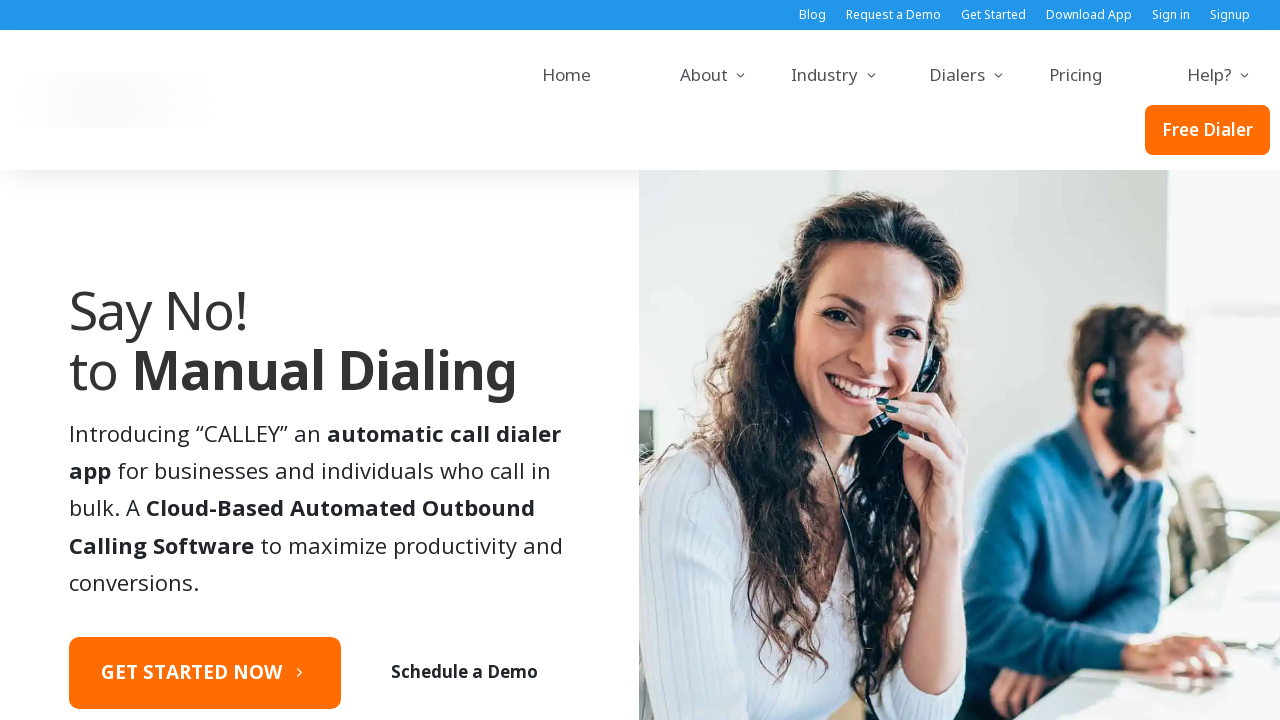

Navigated back to sitemap page
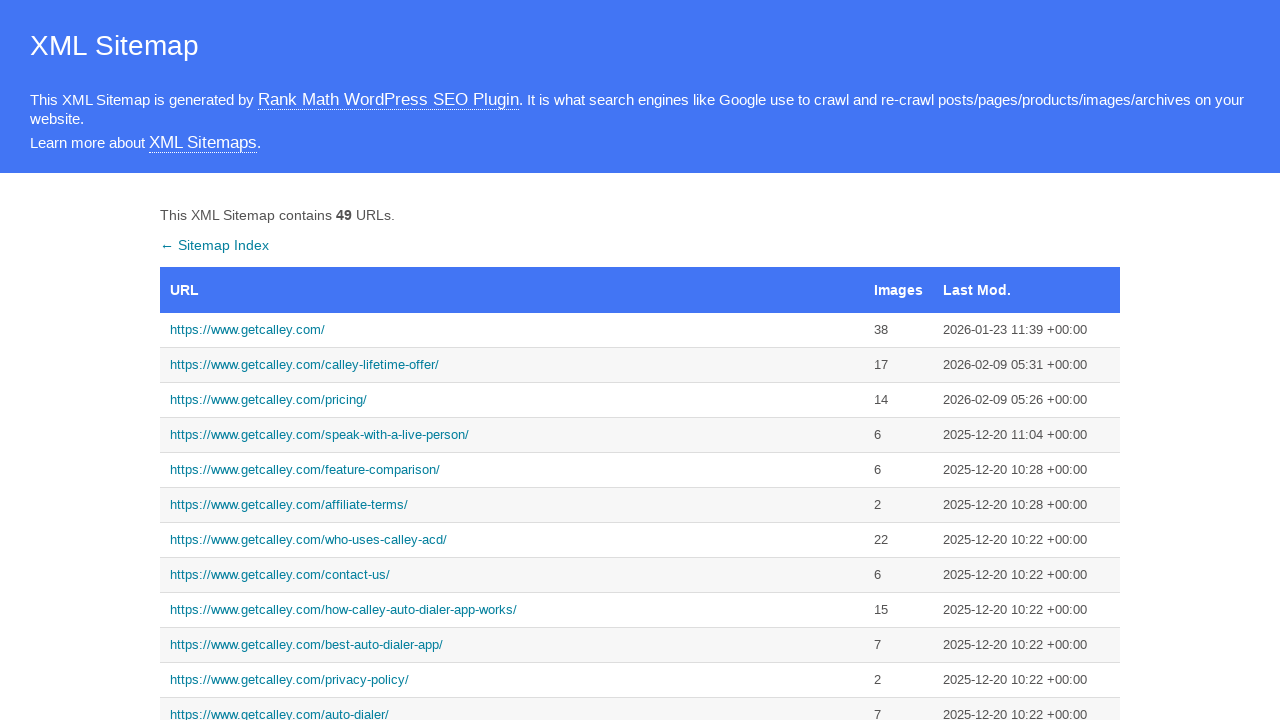

Sitemap page reloaded successfully
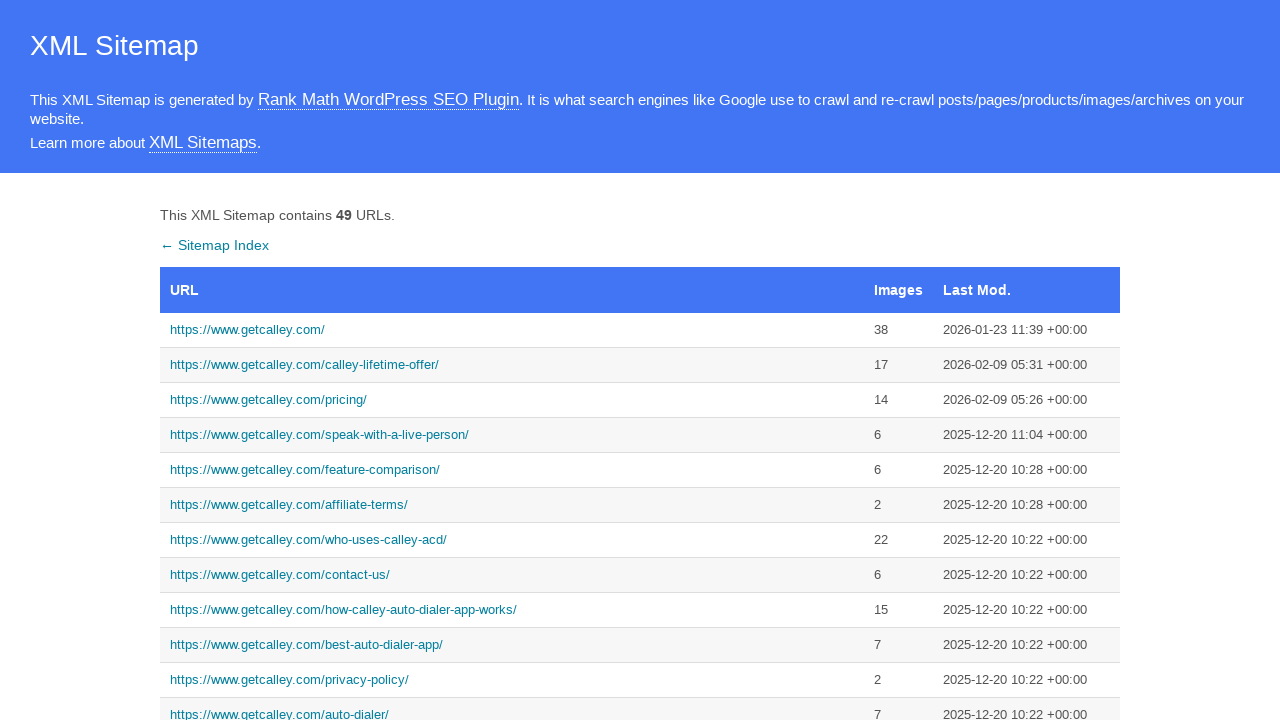

Clicked link to navigate to https://www.getcalley.com/calley-lifetime-offer/ at (512, 365) on a:has-text('https://www.getcalley.com/calley-lifetime-offer/')
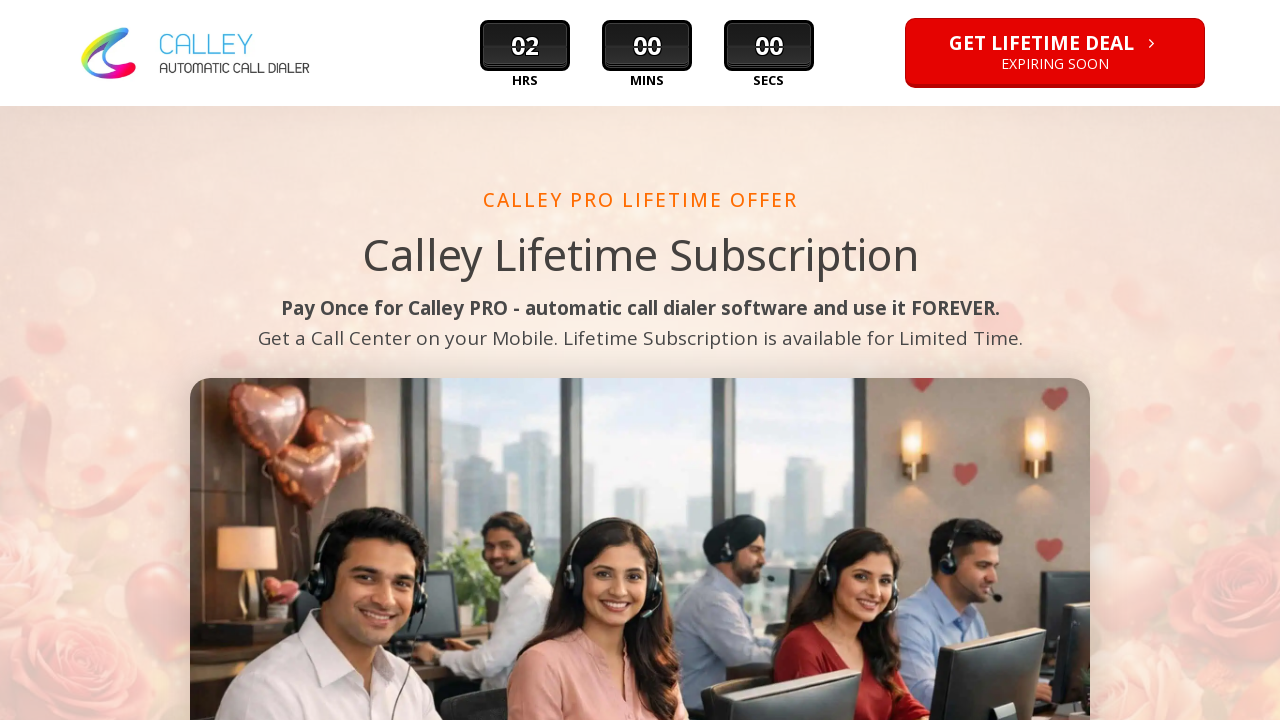

Page at https://www.getcalley.com/calley-lifetime-offer/ loaded successfully
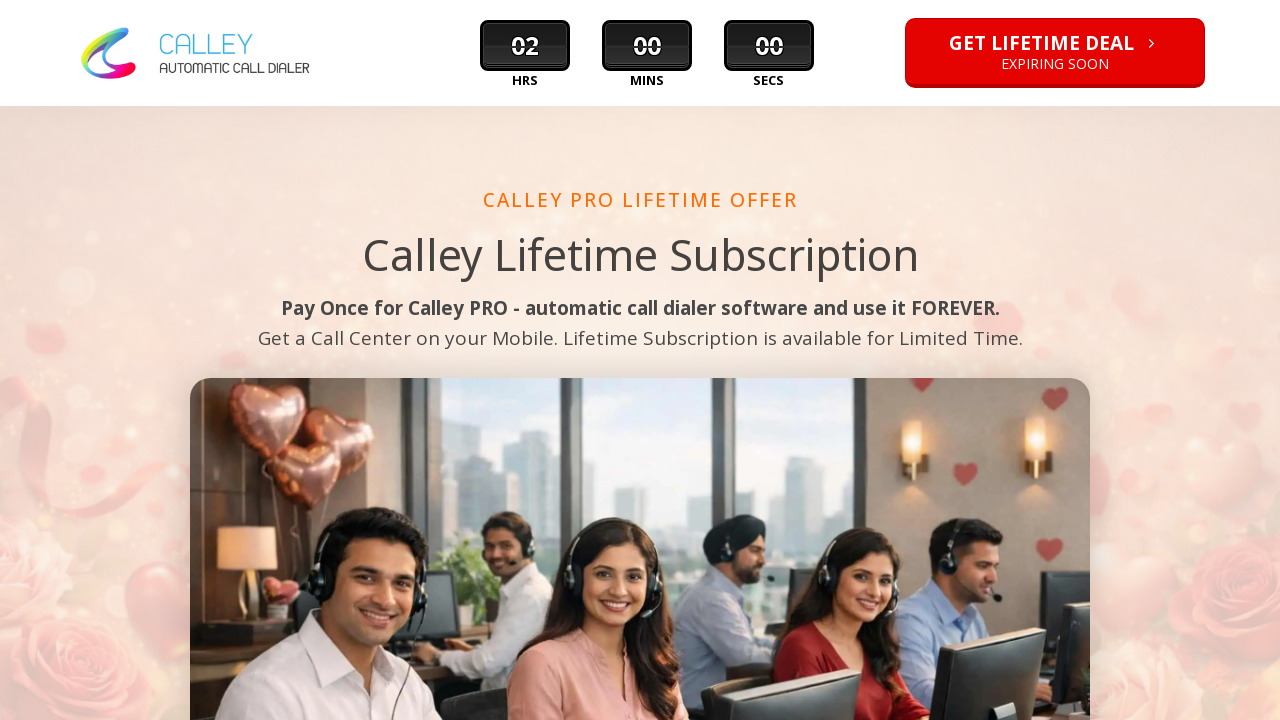

Navigated back to sitemap page
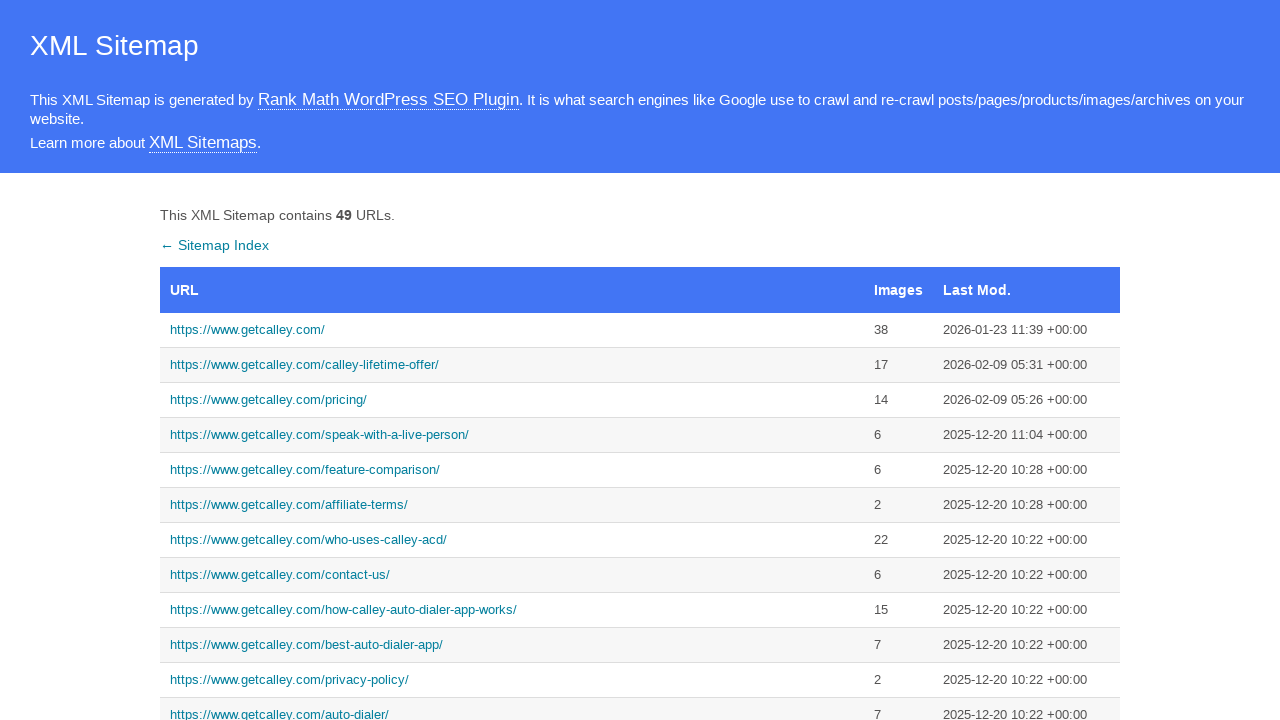

Sitemap page reloaded successfully
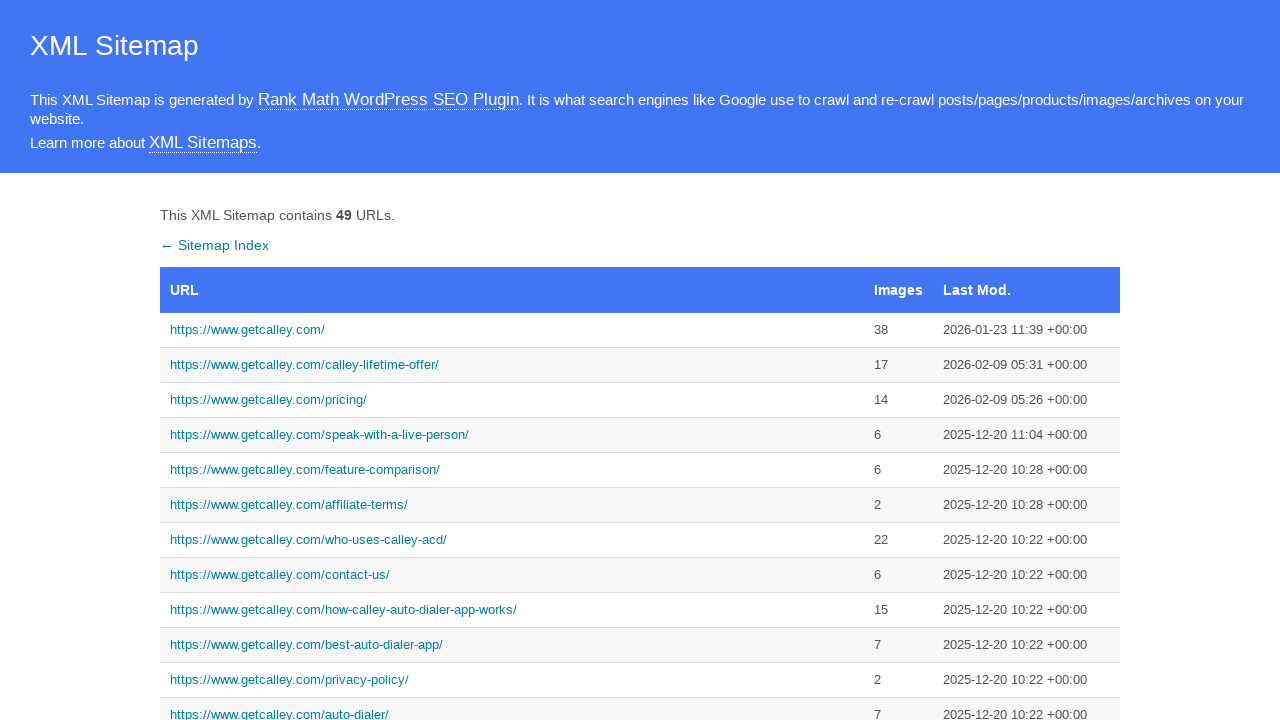

Clicked link to navigate to https://www.getcalley.com/see-a-demo/ at (512, 360) on a:has-text('https://www.getcalley.com/see-a-demo/')
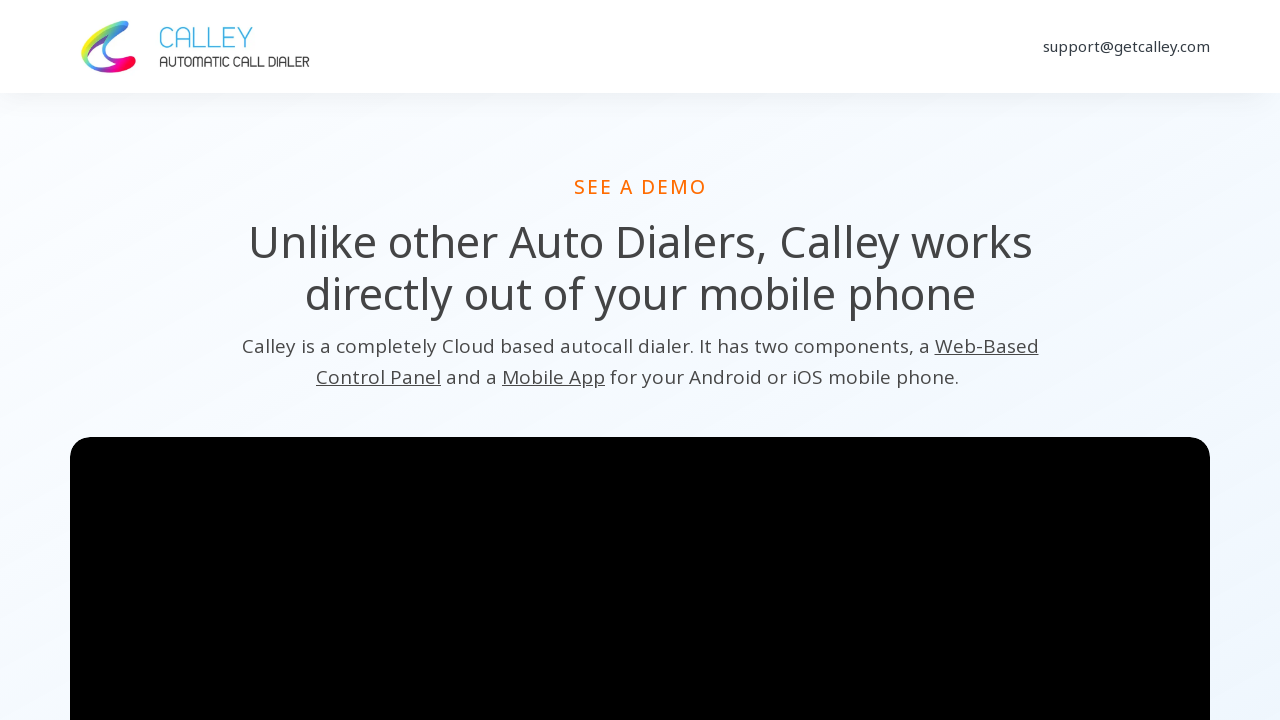

Page at https://www.getcalley.com/see-a-demo/ loaded successfully
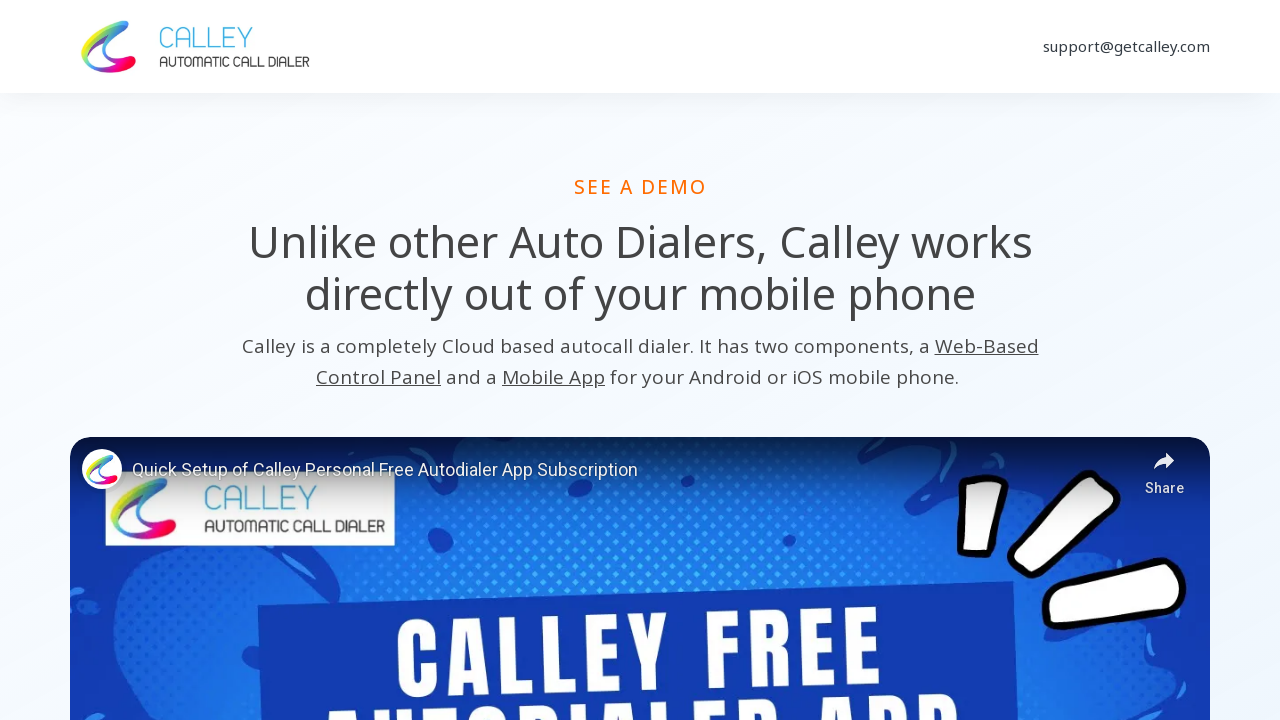

Navigated back to sitemap page
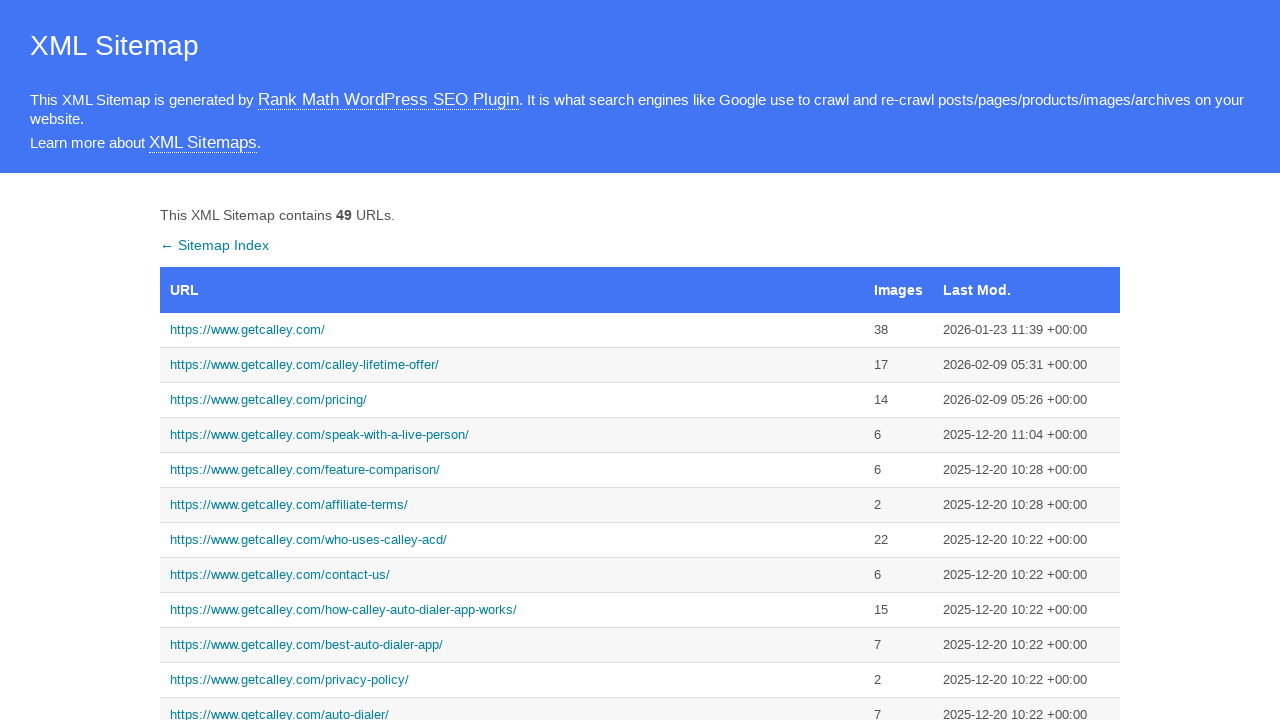

Sitemap page reloaded successfully
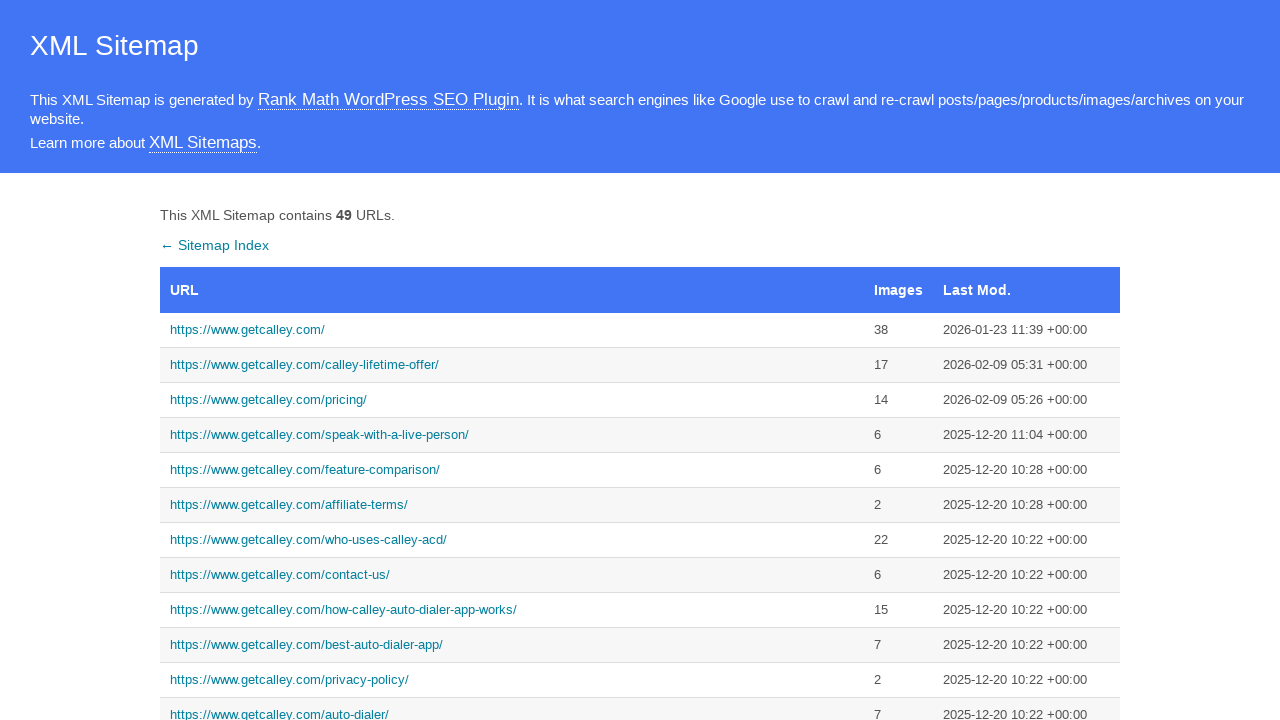

Clicked link to navigate to https://www.getcalley.com/calley-teams-features/ at (512, 360) on a:has-text('https://www.getcalley.com/calley-teams-features/')
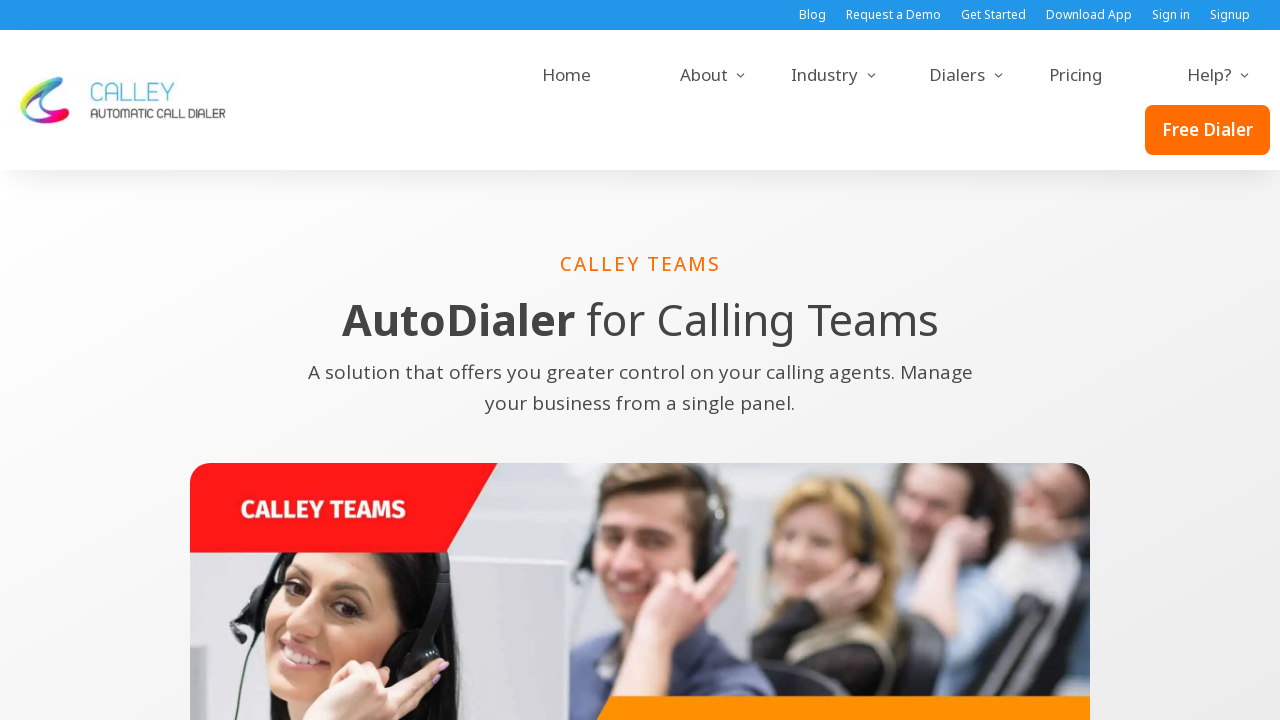

Page at https://www.getcalley.com/calley-teams-features/ loaded successfully
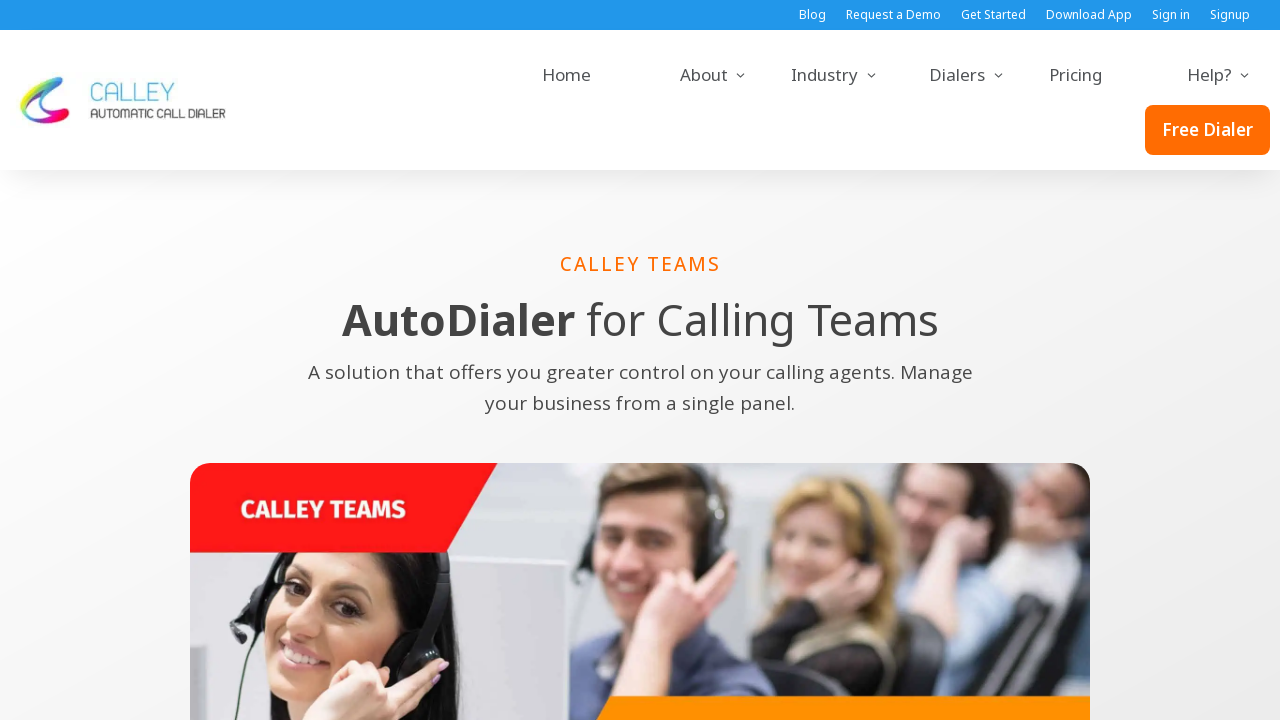

Navigated back to sitemap page
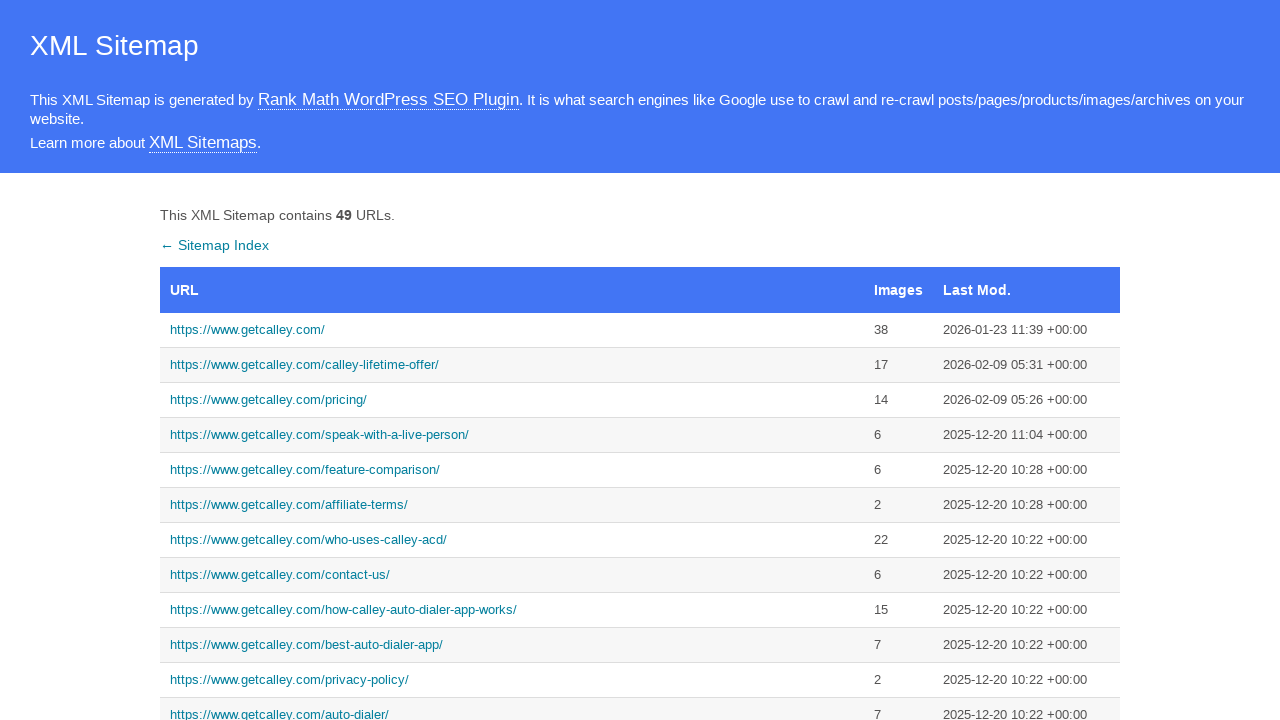

Sitemap page reloaded successfully
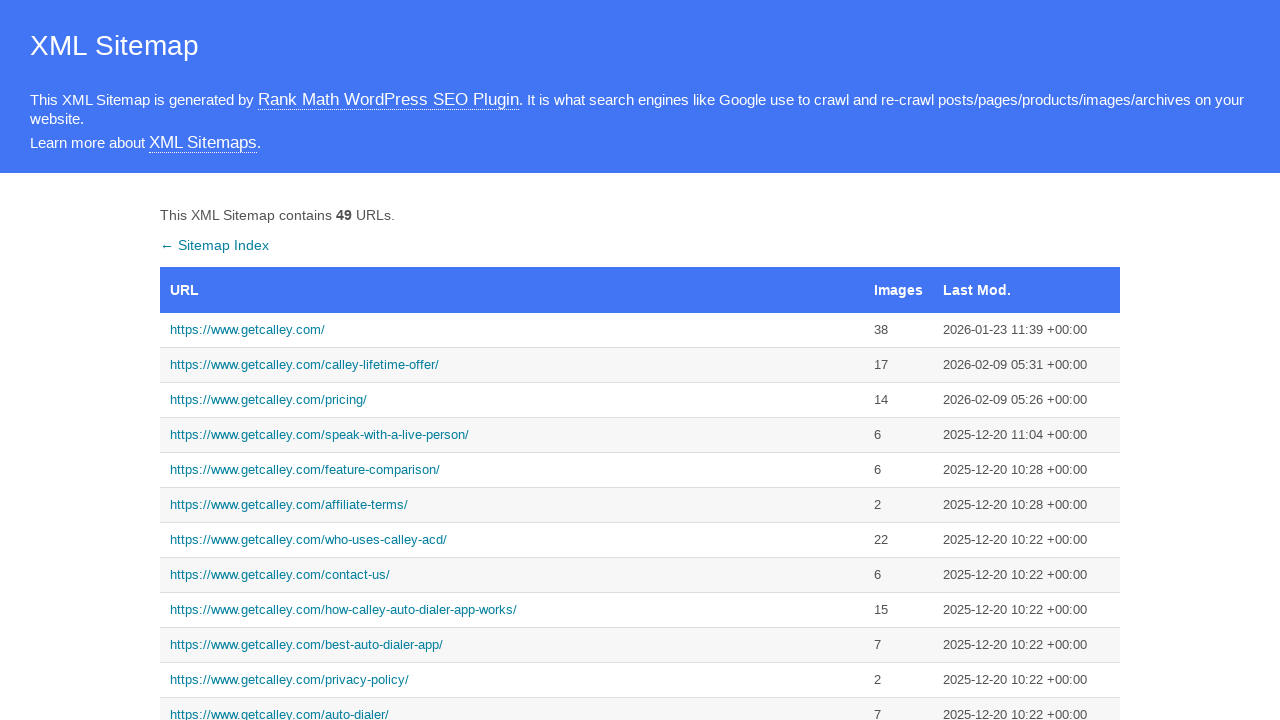

Clicked link to navigate to https://www.getcalley.com/calley-pro-features/ at (512, 360) on a:has-text('https://www.getcalley.com/calley-pro-features/')
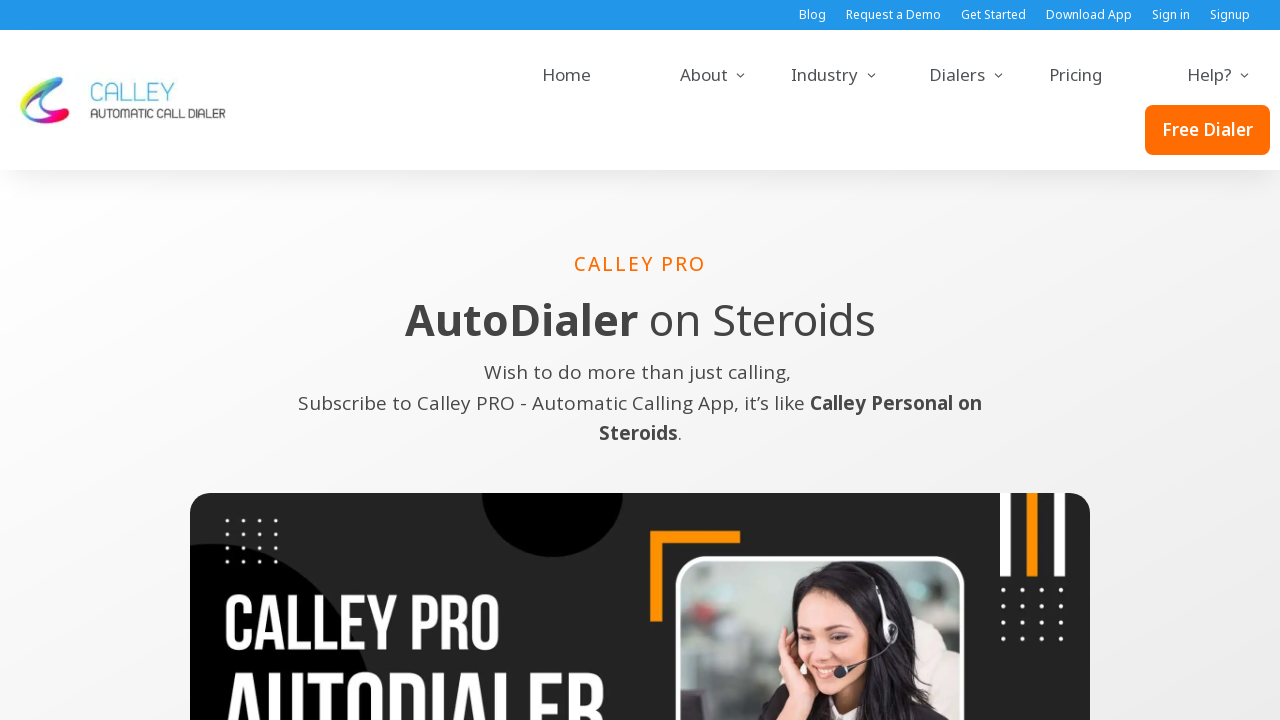

Page at https://www.getcalley.com/calley-pro-features/ loaded successfully
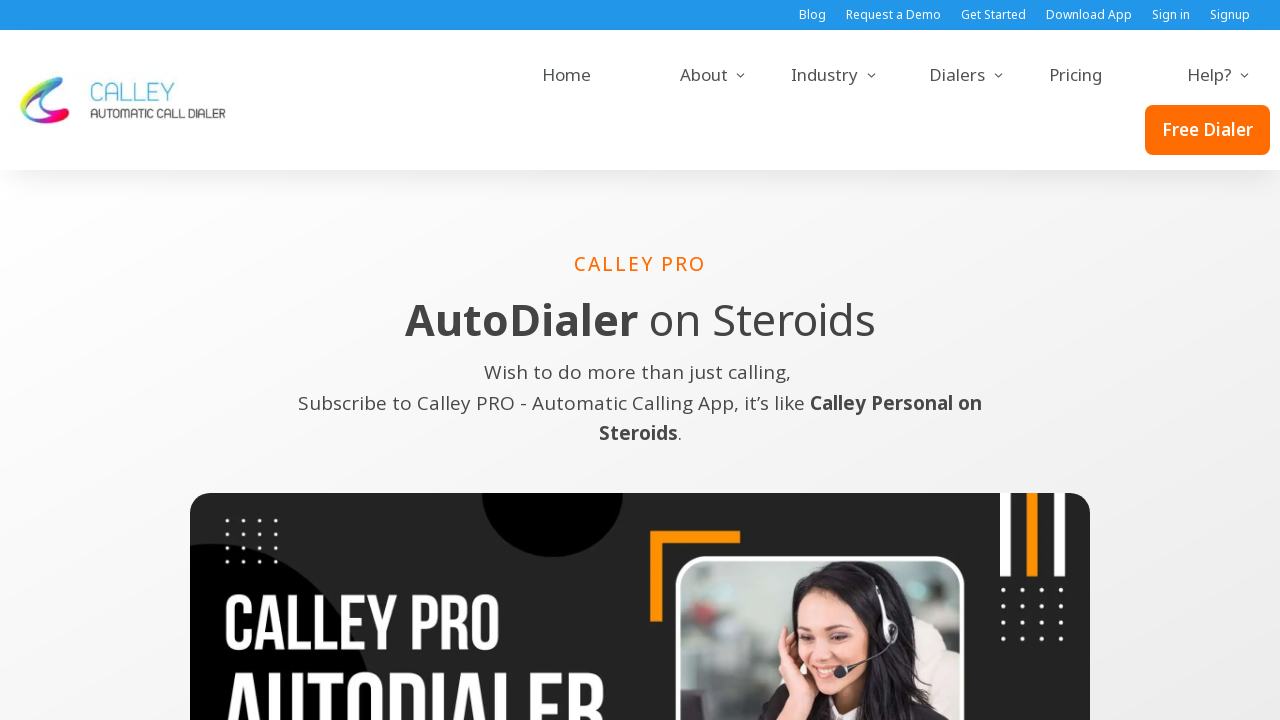

Navigated back to sitemap page
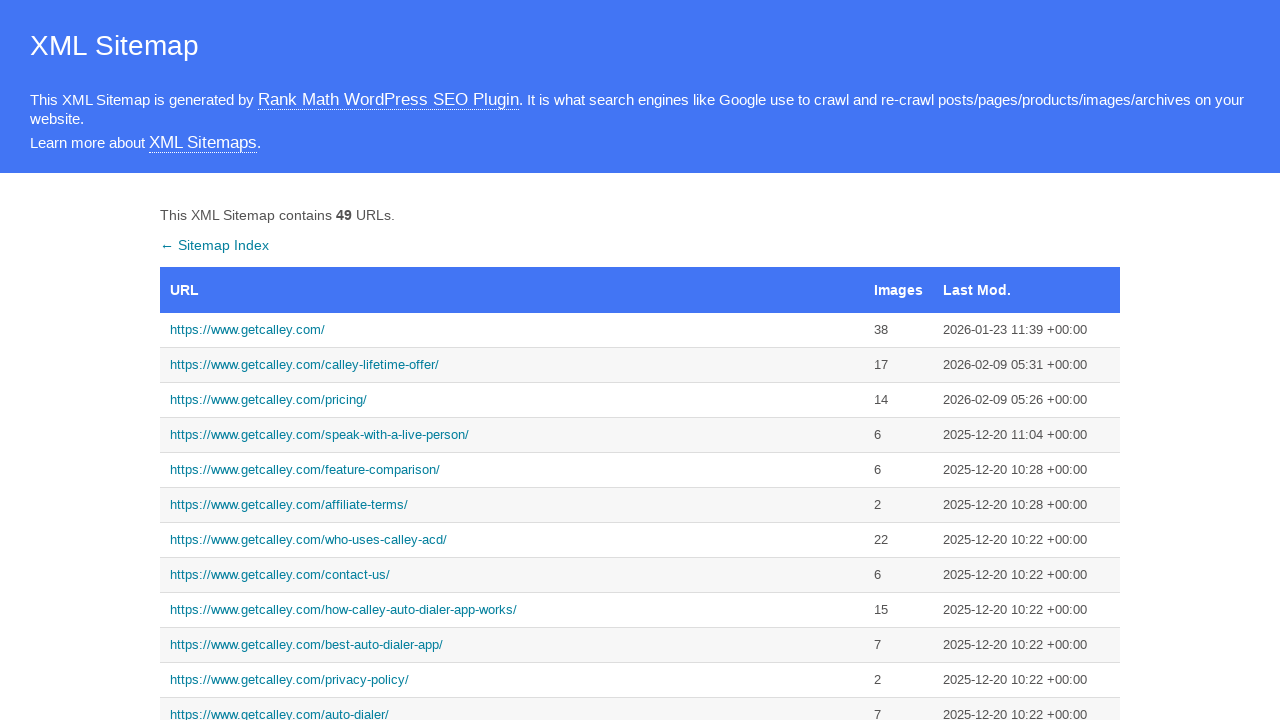

Sitemap page reloaded successfully
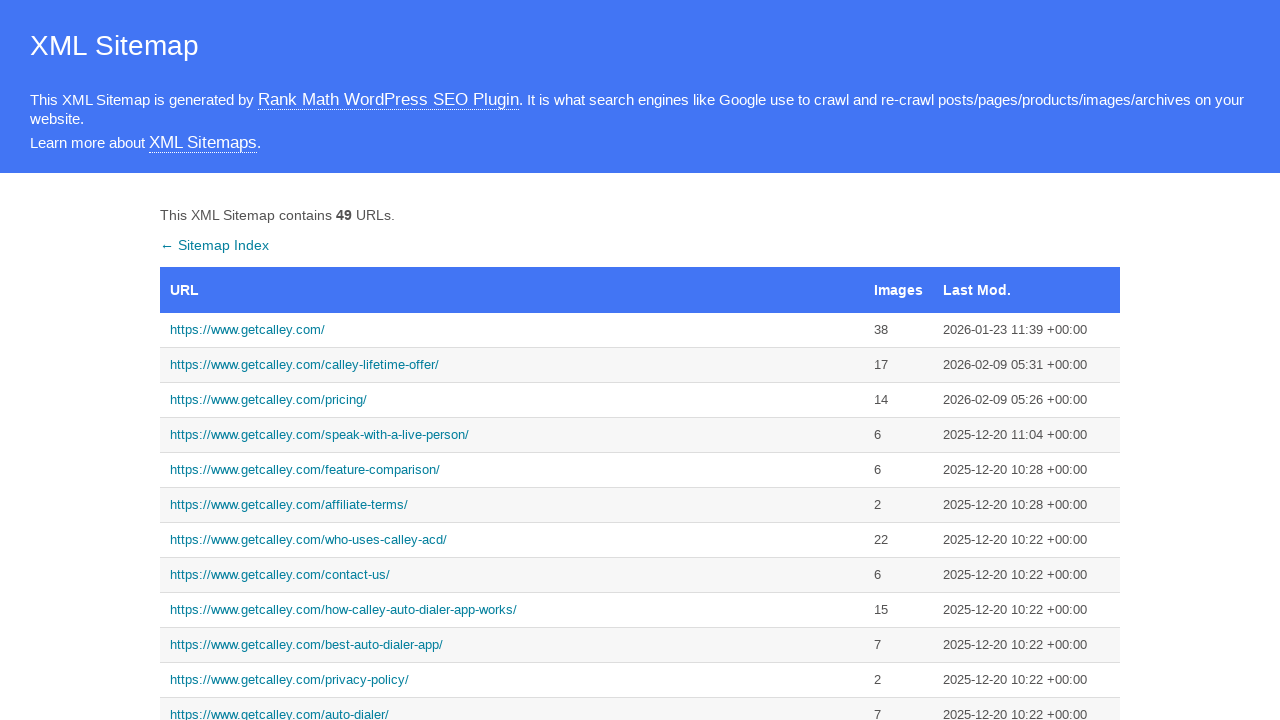

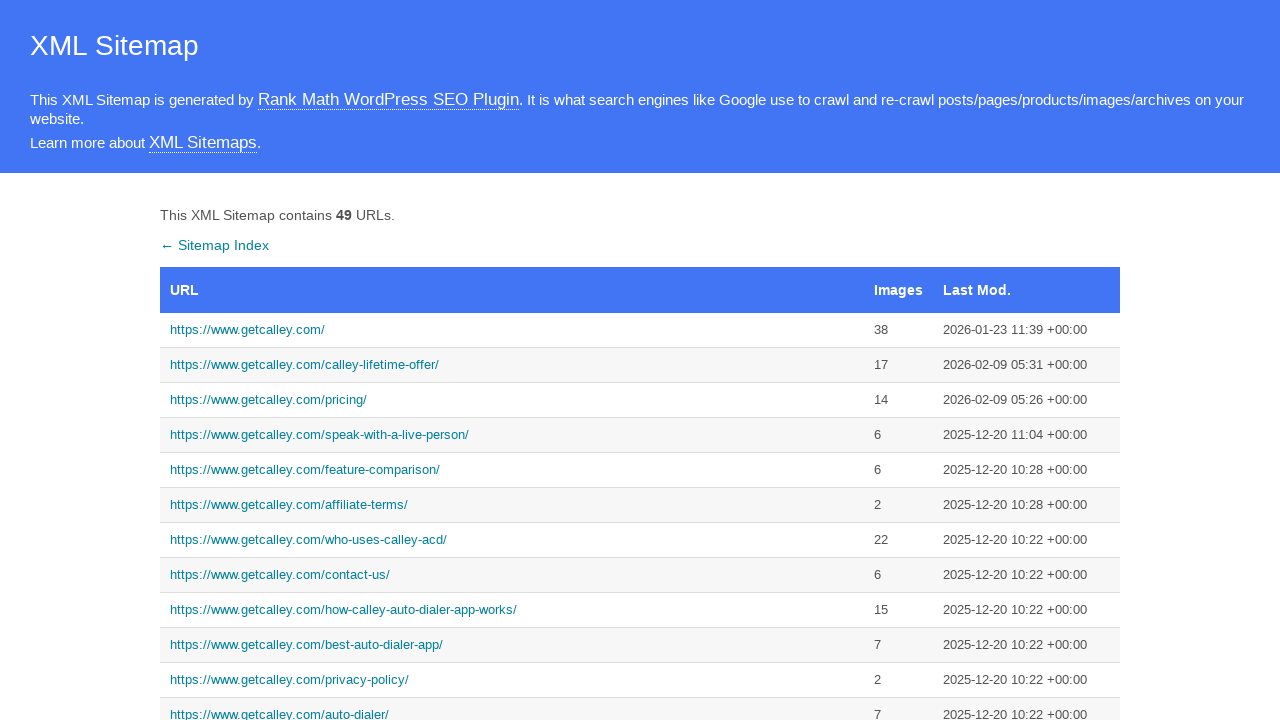